Tests password minimum length validation on the registration form by filling out the form with a very short password and checking for validation attributes.

Starting URL: https://buggy.justtestit.org/register

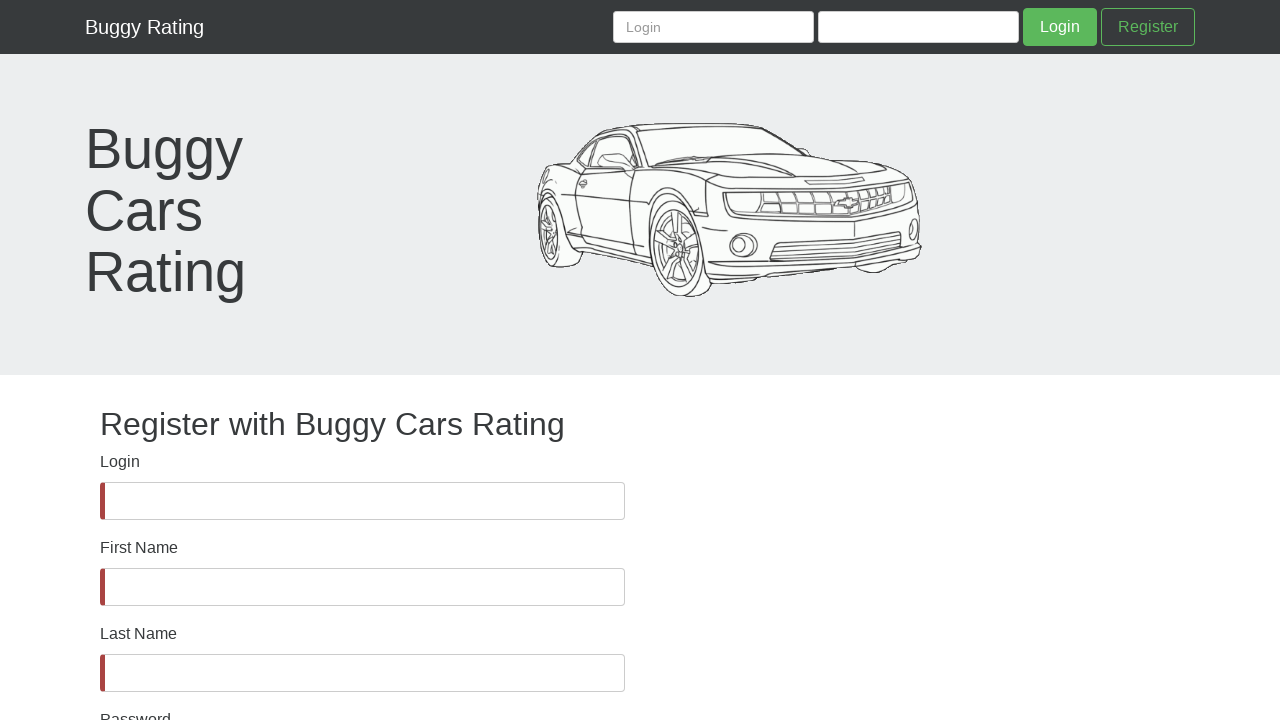

Filled username field with 'marco1736482951234' on input[name="username"]
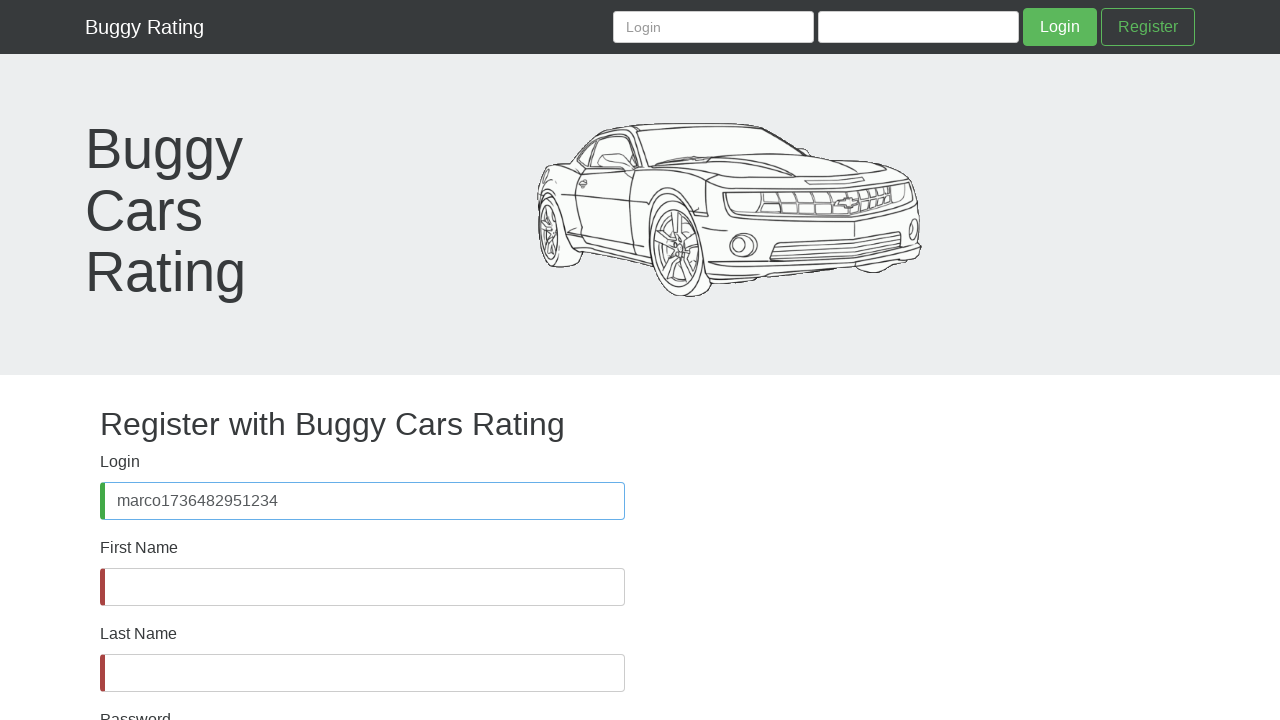

Filled first name field with 'Marco' on input[name="firstName"]
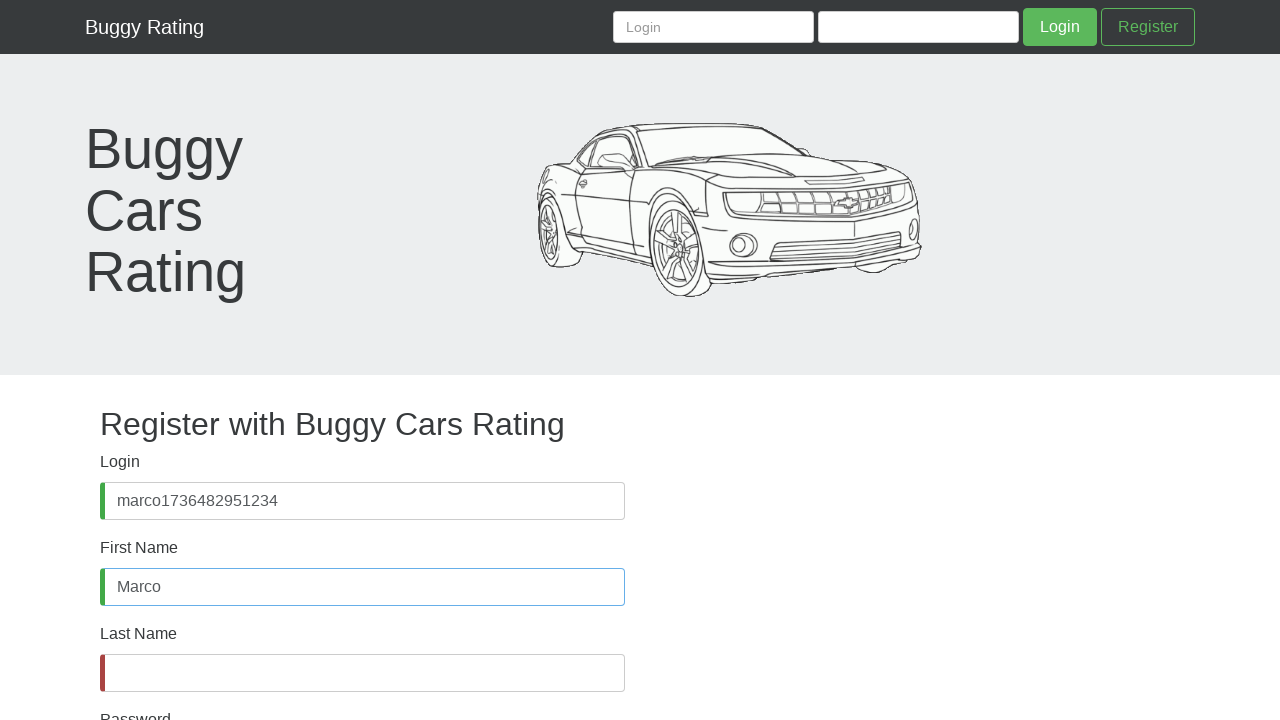

Filled last name field with 'Tulio' on input[name="lastName"]
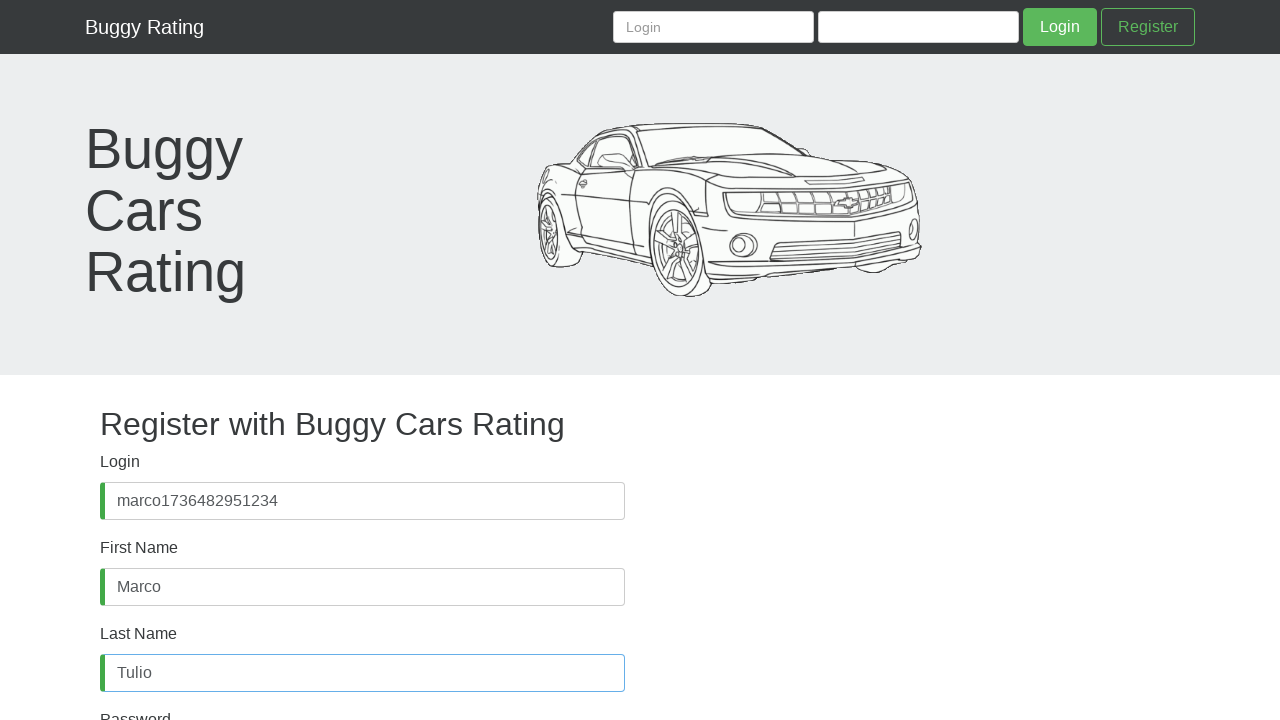

Filled password field with very short password '123' on input[name="password"]
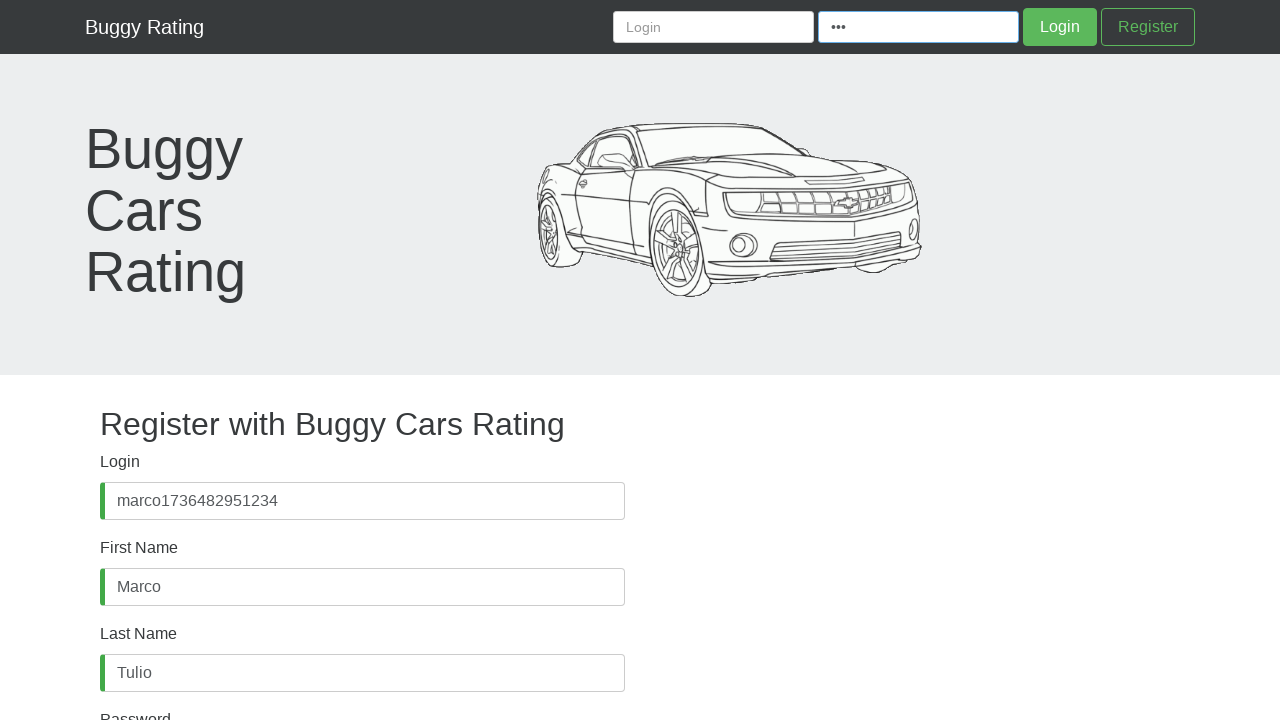

Filled confirm password field with '123' on input[name="confirmPassword"]
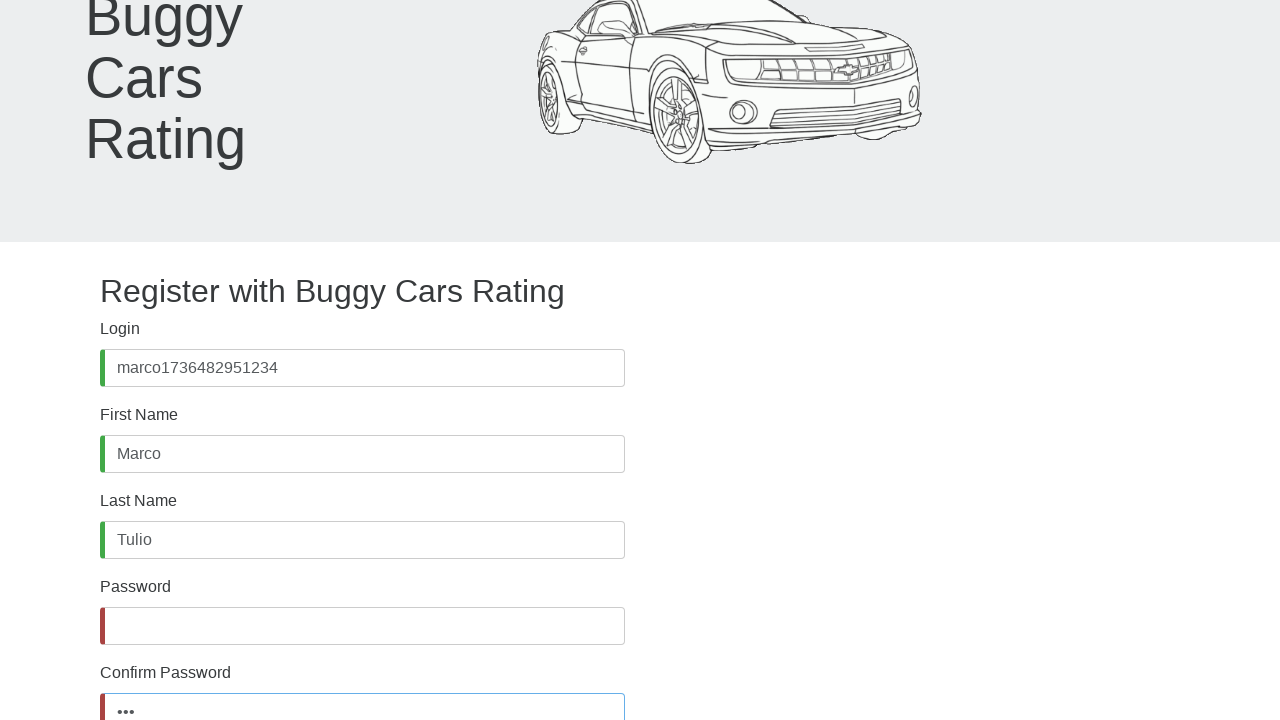

Clicked submit button to submit registration form at (1060, 27) on button[type="submit"]
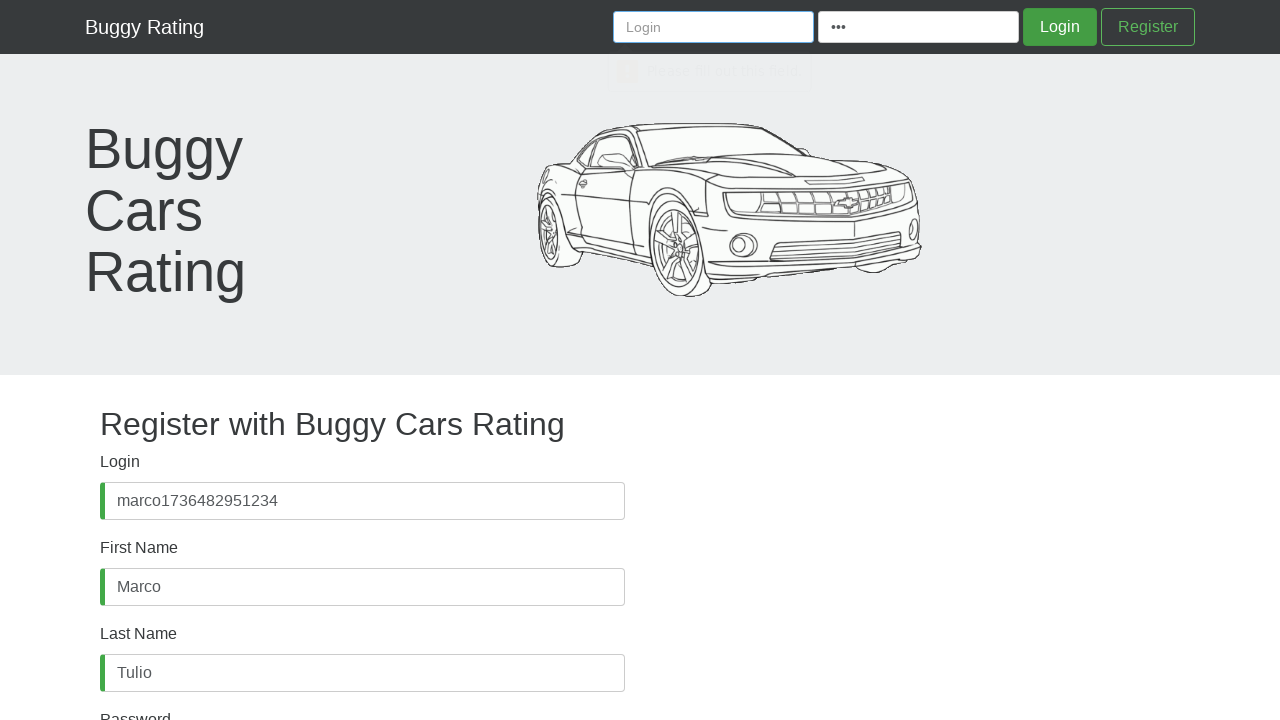

Waited 2 seconds for validation response
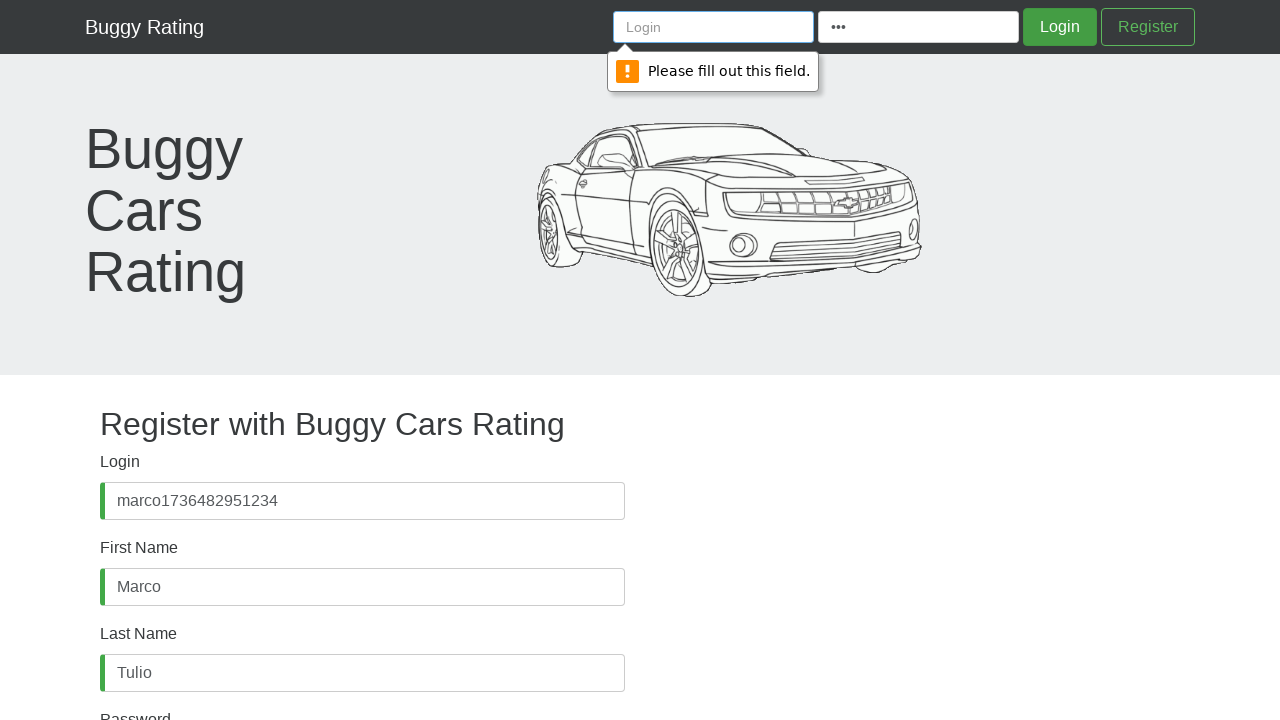

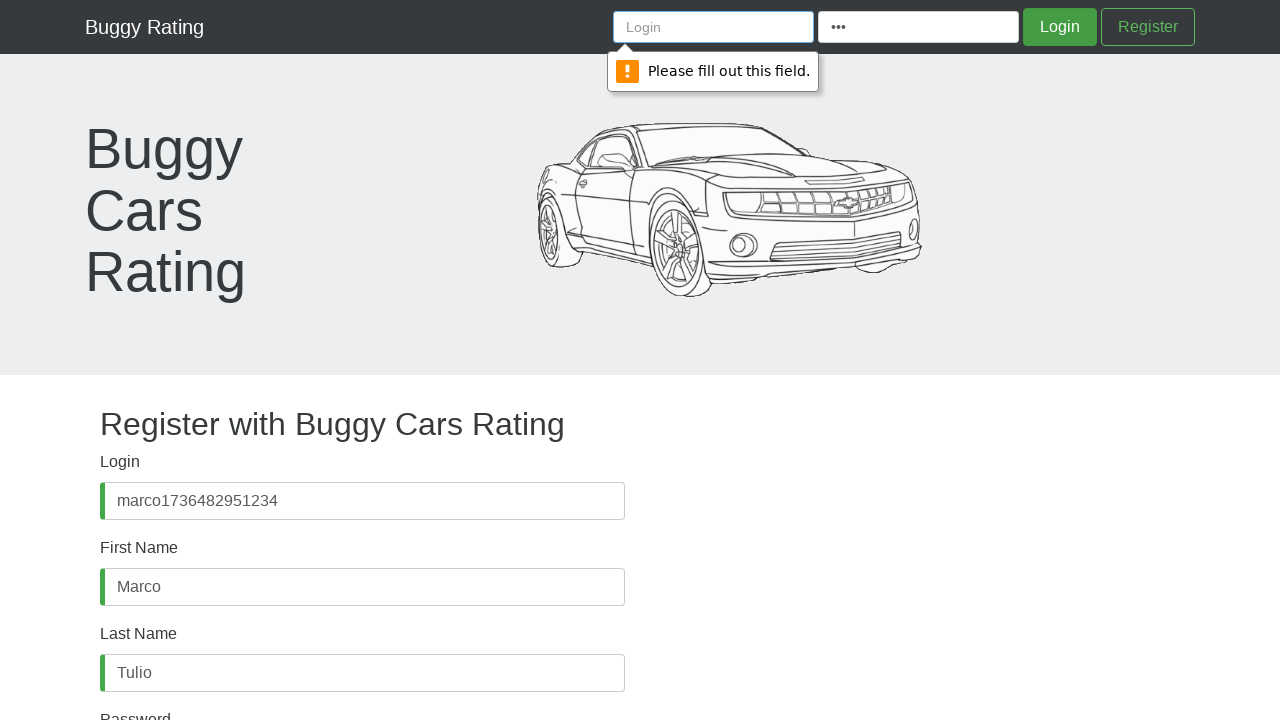